Tests browser forward navigation by going back and then forward, verifying the URL returns to the original page

Starting URL: https://www.selenium.dev/selenium/web/bidi/logEntryAdded.html

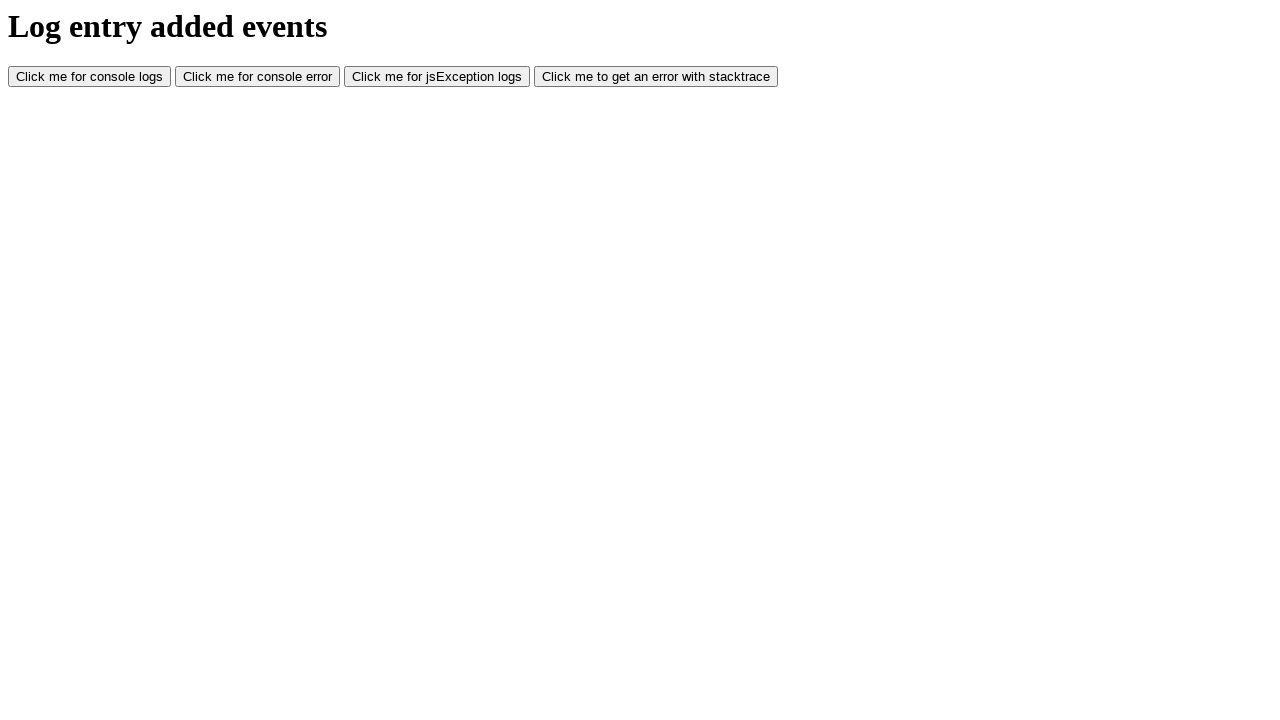

Waited for page to fully load
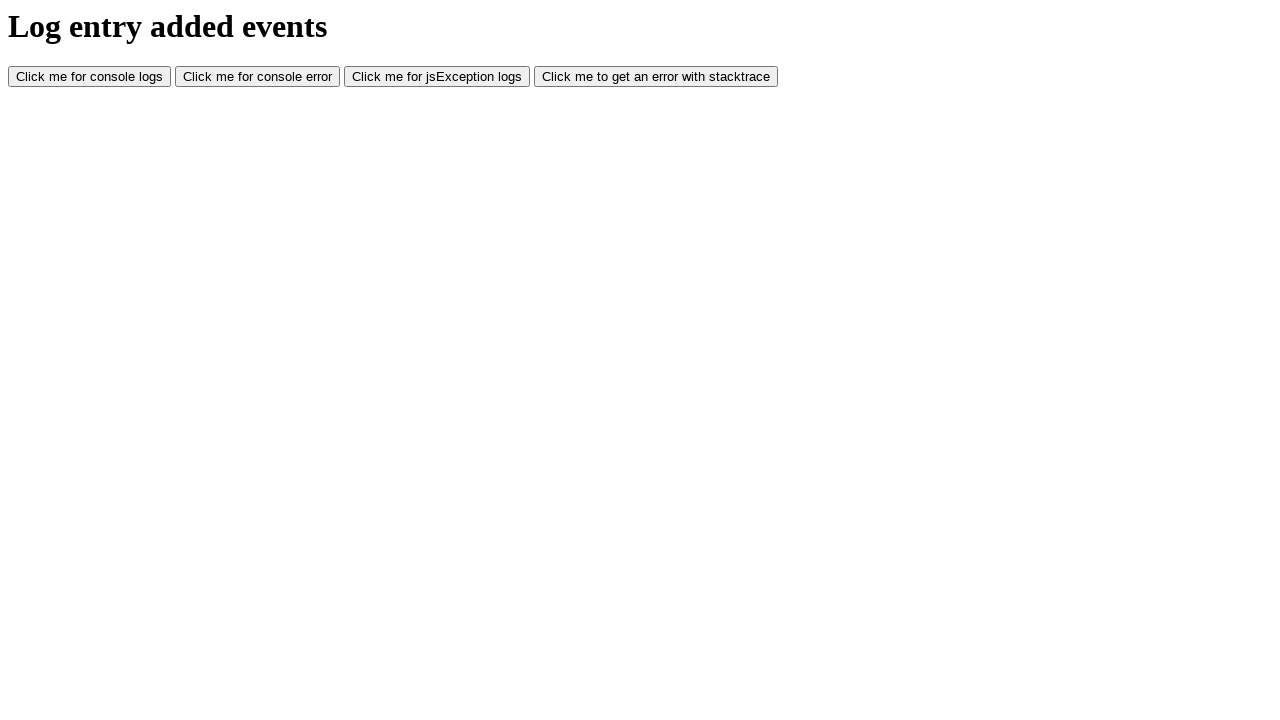

Navigated back in browser history
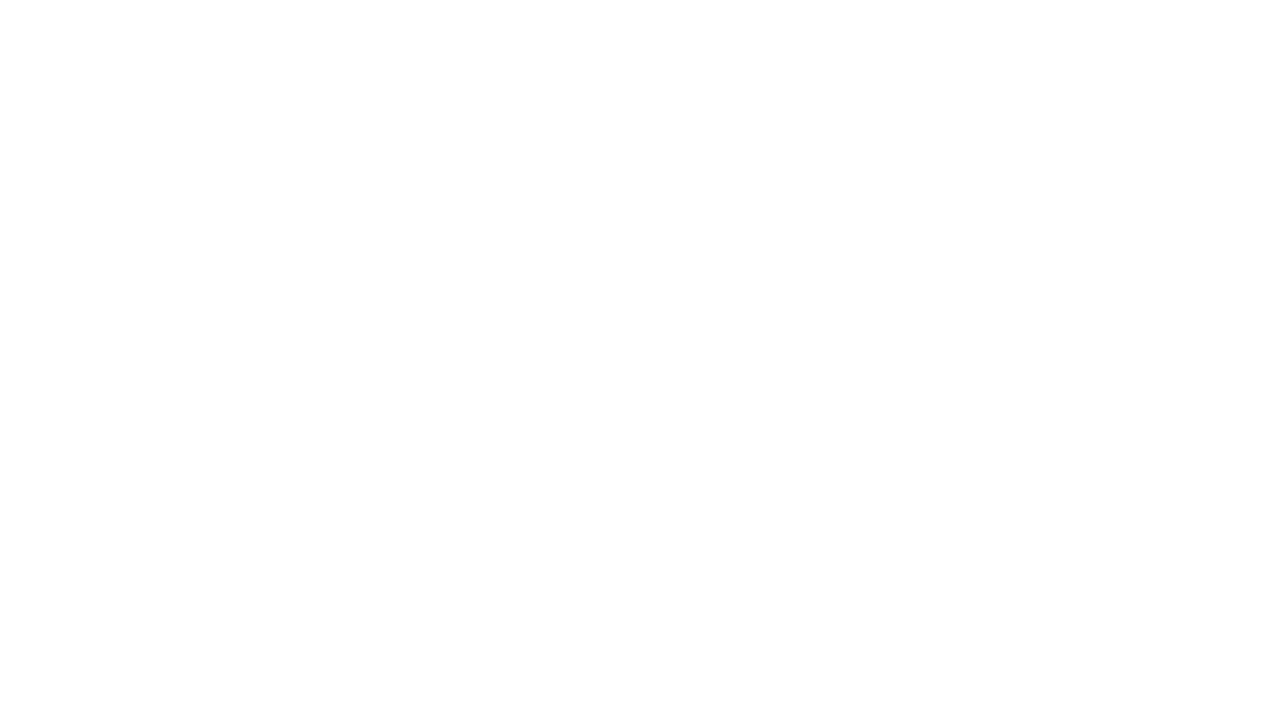

Navigated forward in browser history
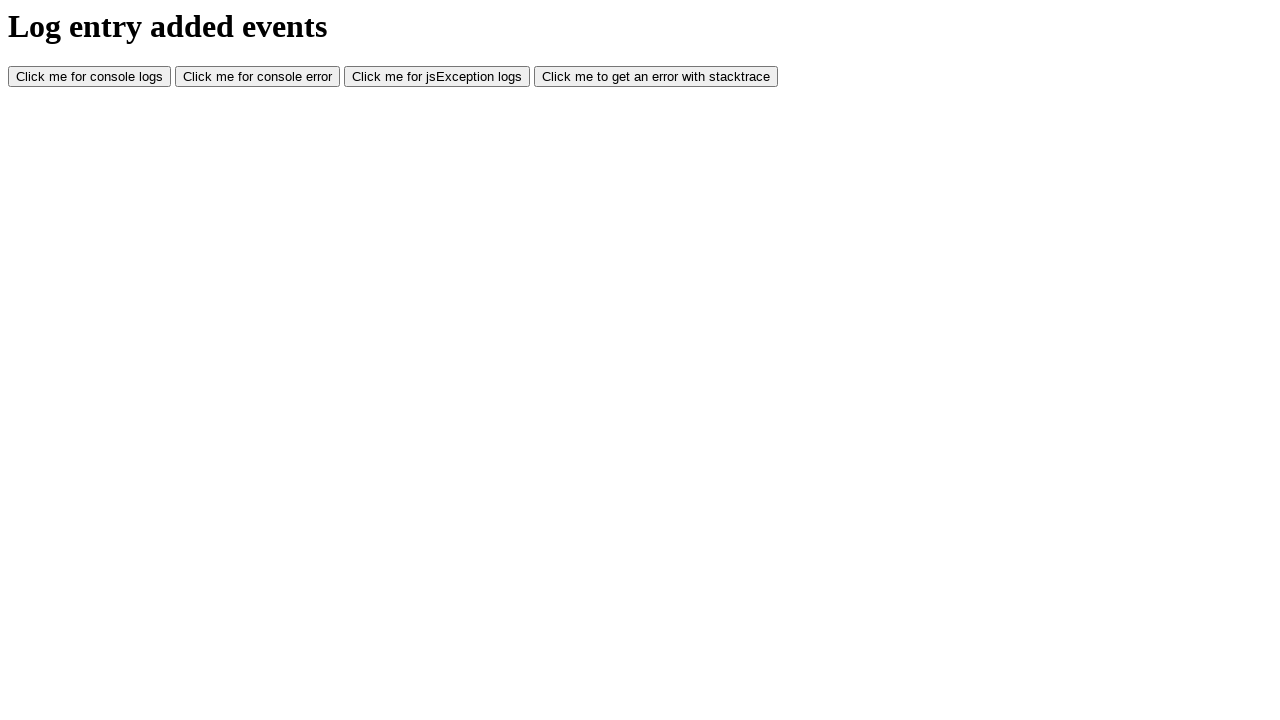

Verified URL returned to original page: https://www.selenium.dev/selenium/web/bidi/logEntryAdded.html
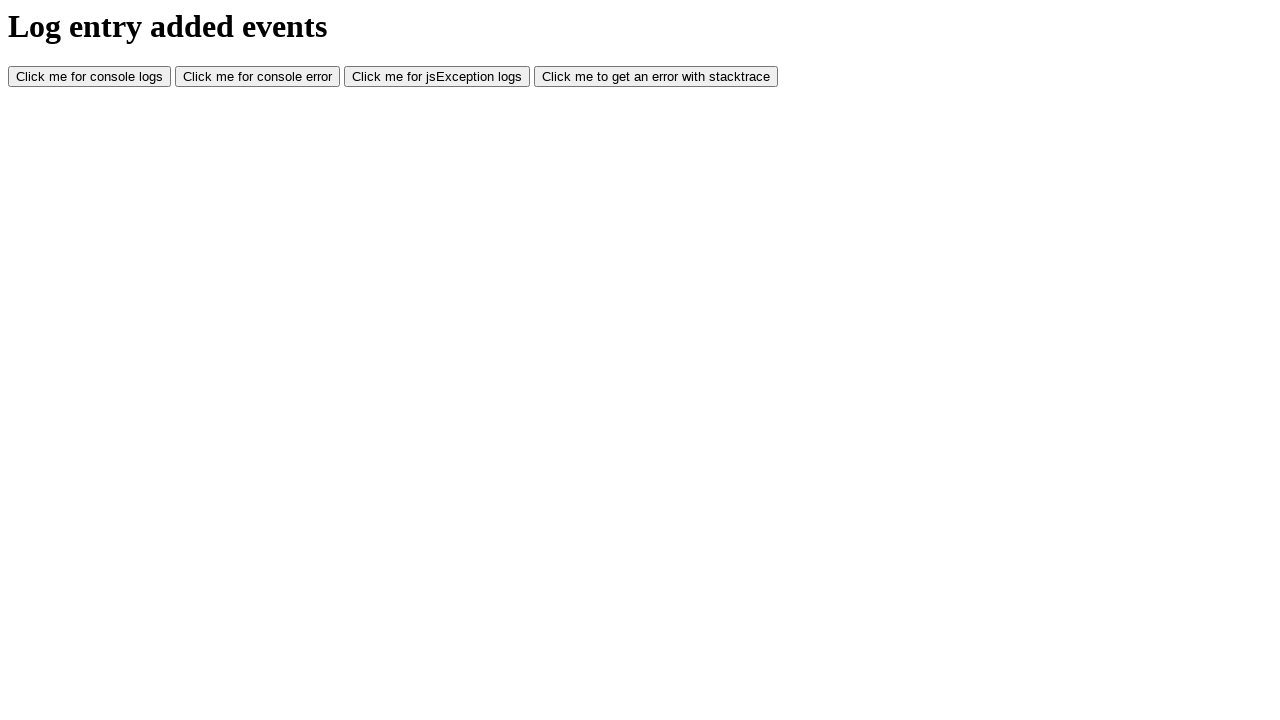

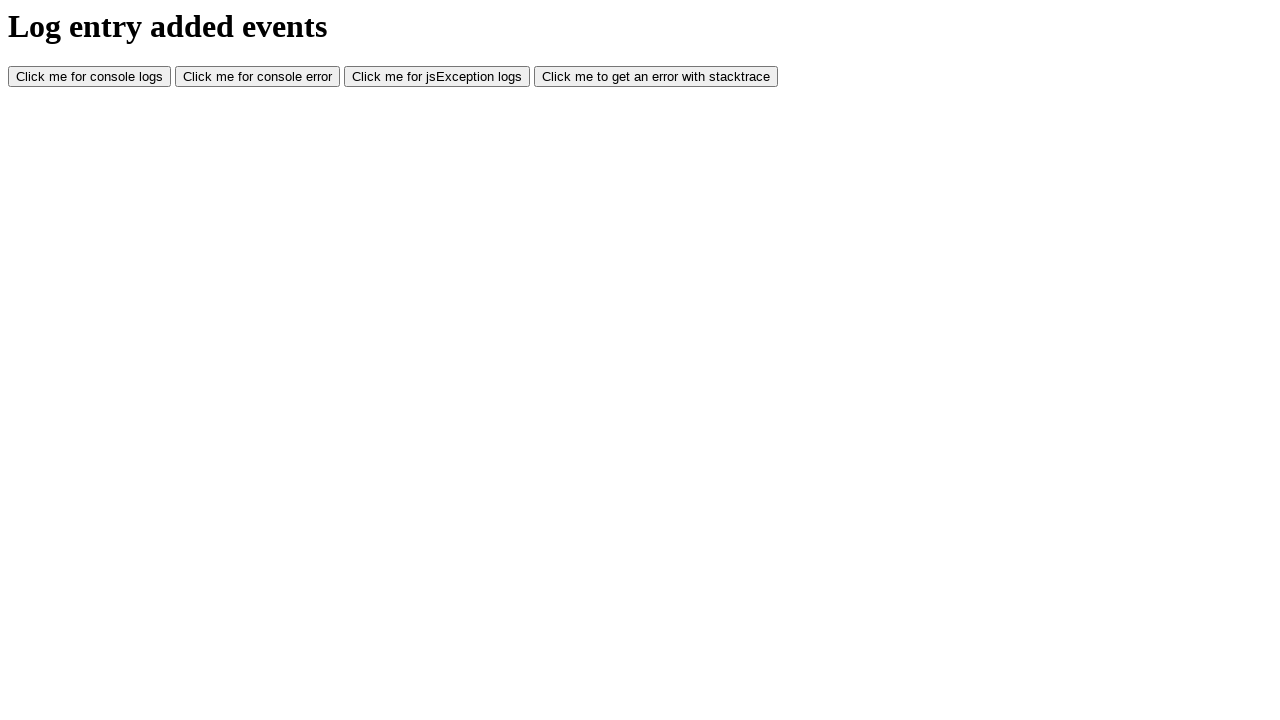